Tests JavaScript prompt dialog by dismissing it (returning null) and verifying the null result message.

Starting URL: https://the-internet.herokuapp.com/javascript_alerts

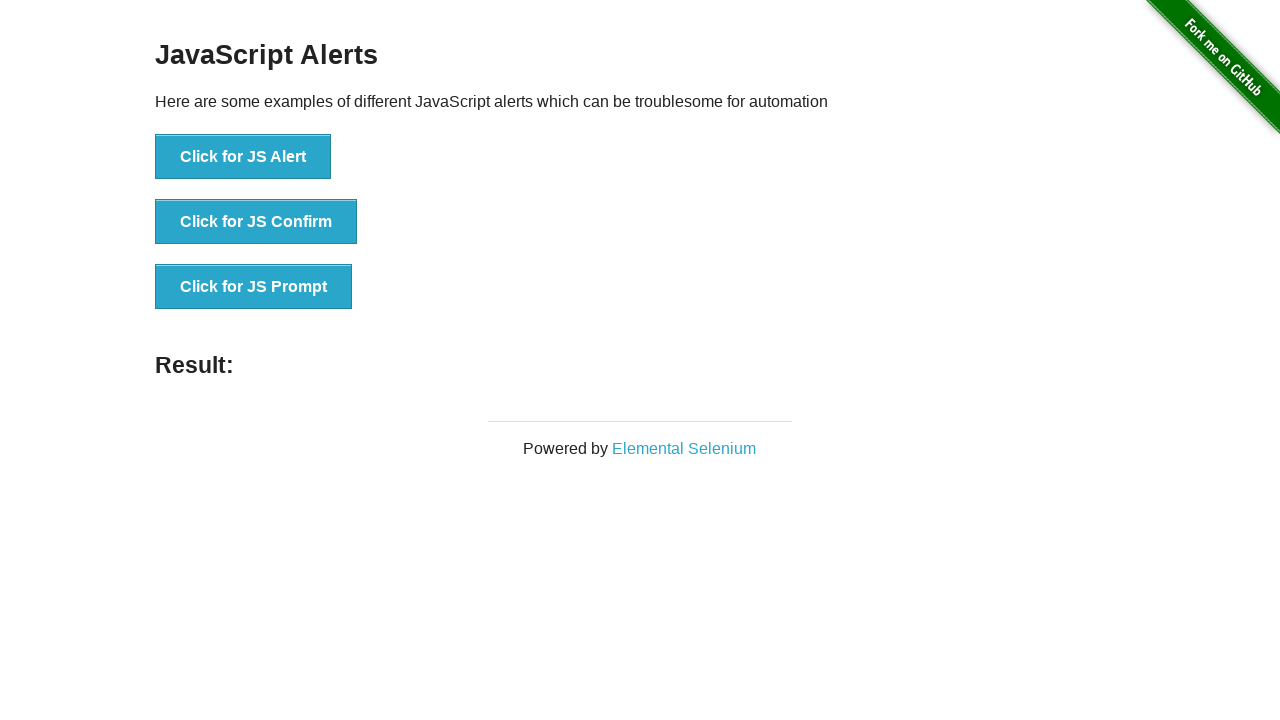

Set up dialog handler to dismiss prompt dialog
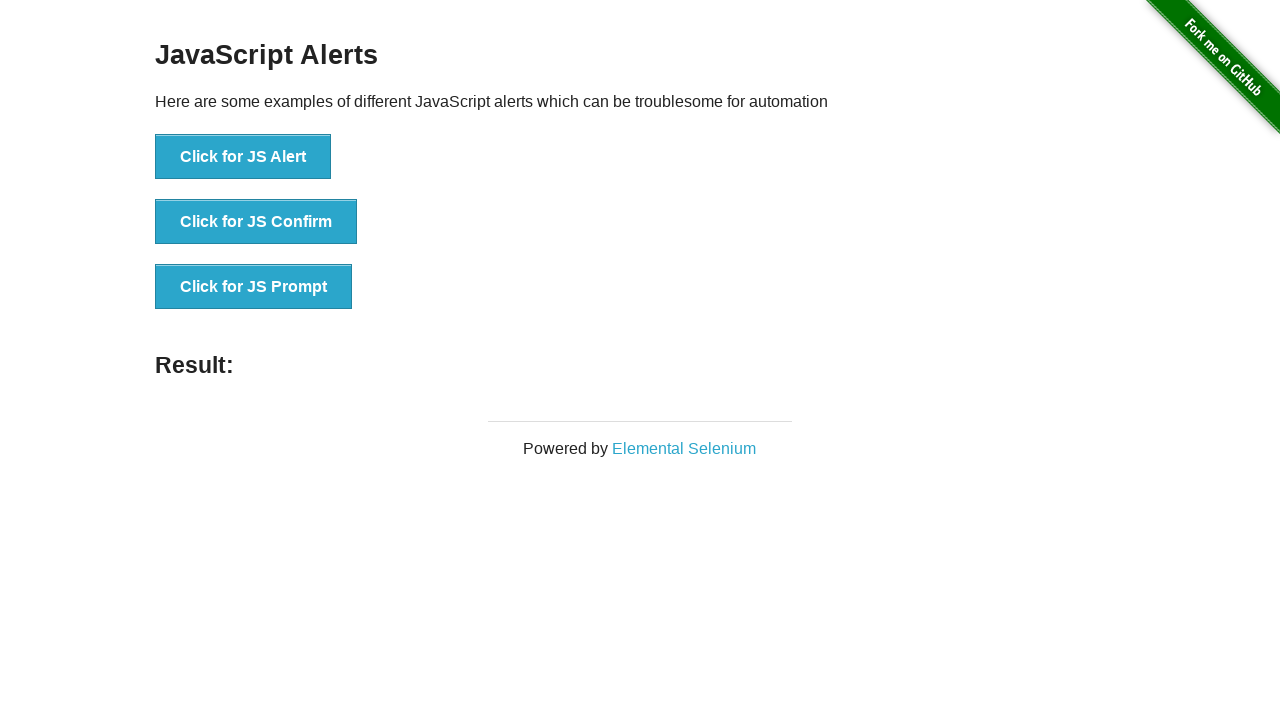

Clicked JS Prompt button to trigger prompt dialog at (254, 287) on [onclick="jsPrompt()"]
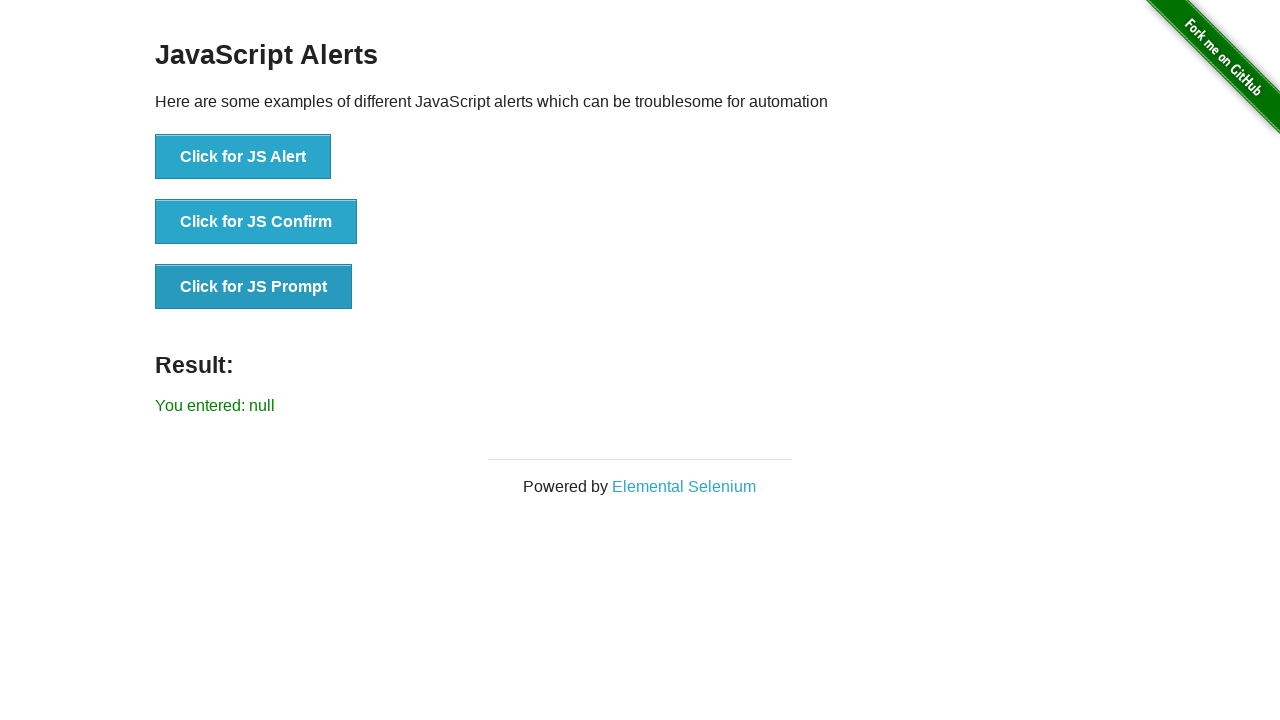

Waited for result element to appear
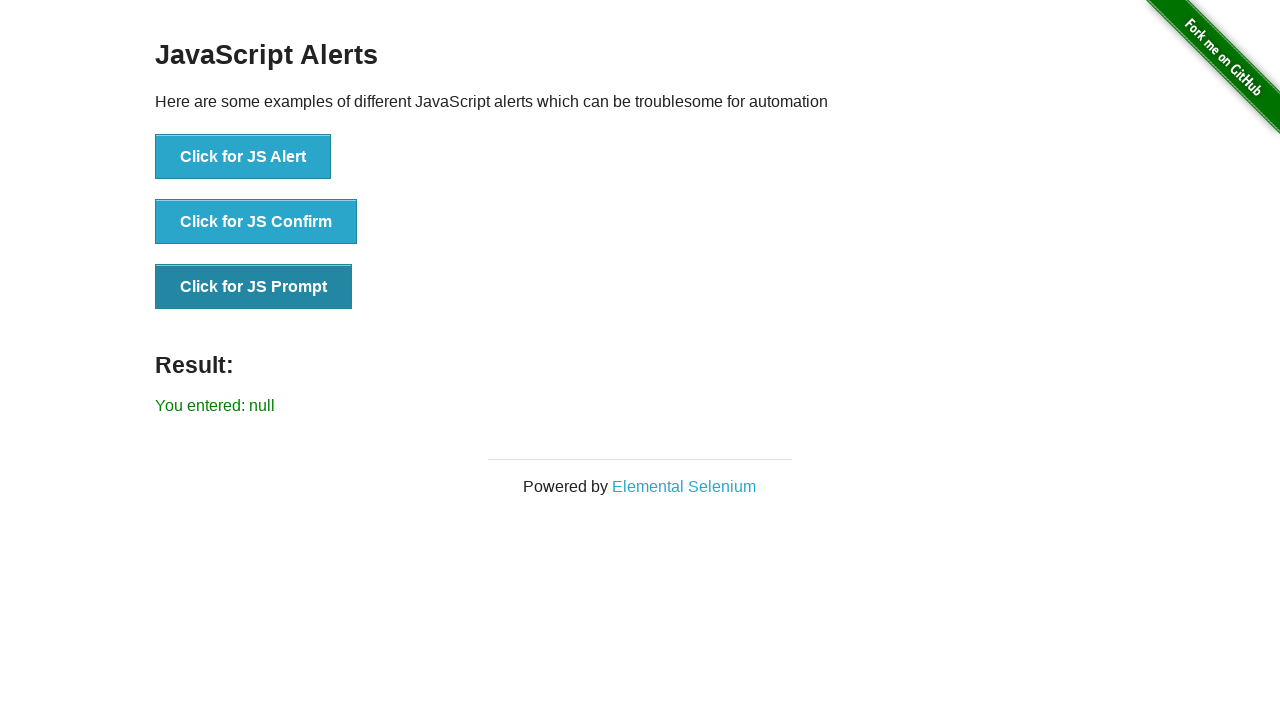

Verified result text shows 'You entered: null' after dismissing prompt
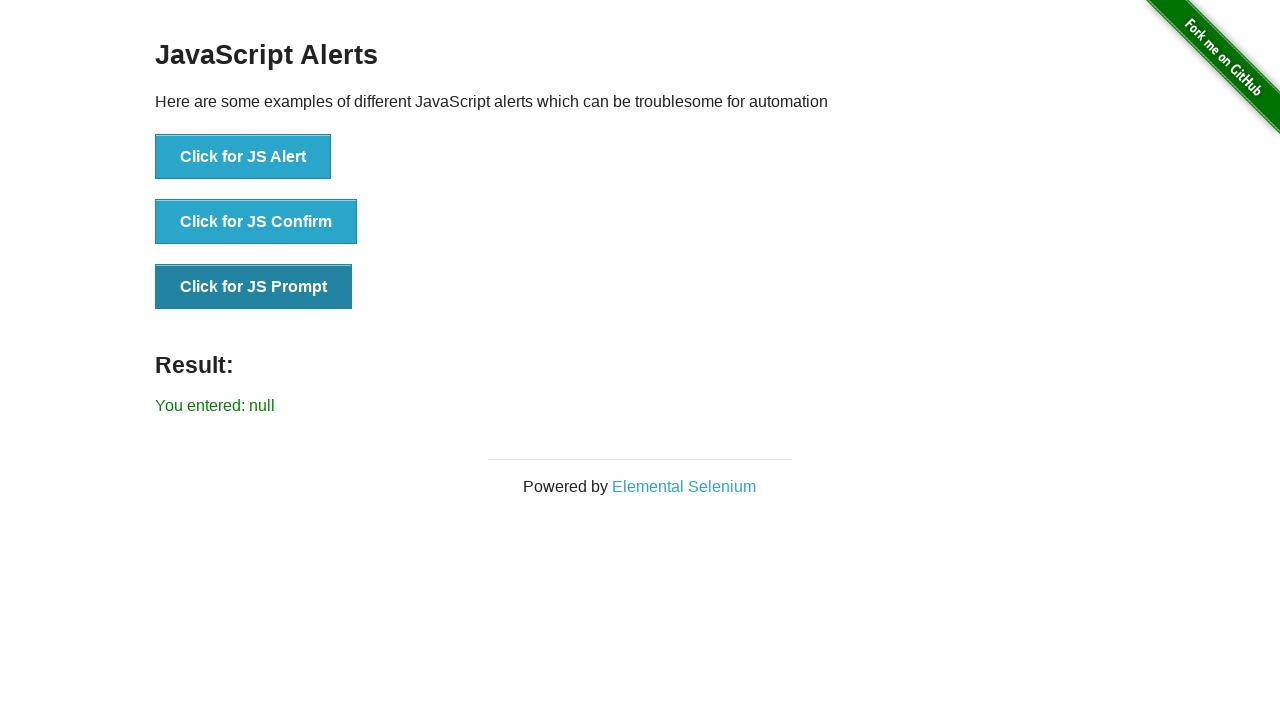

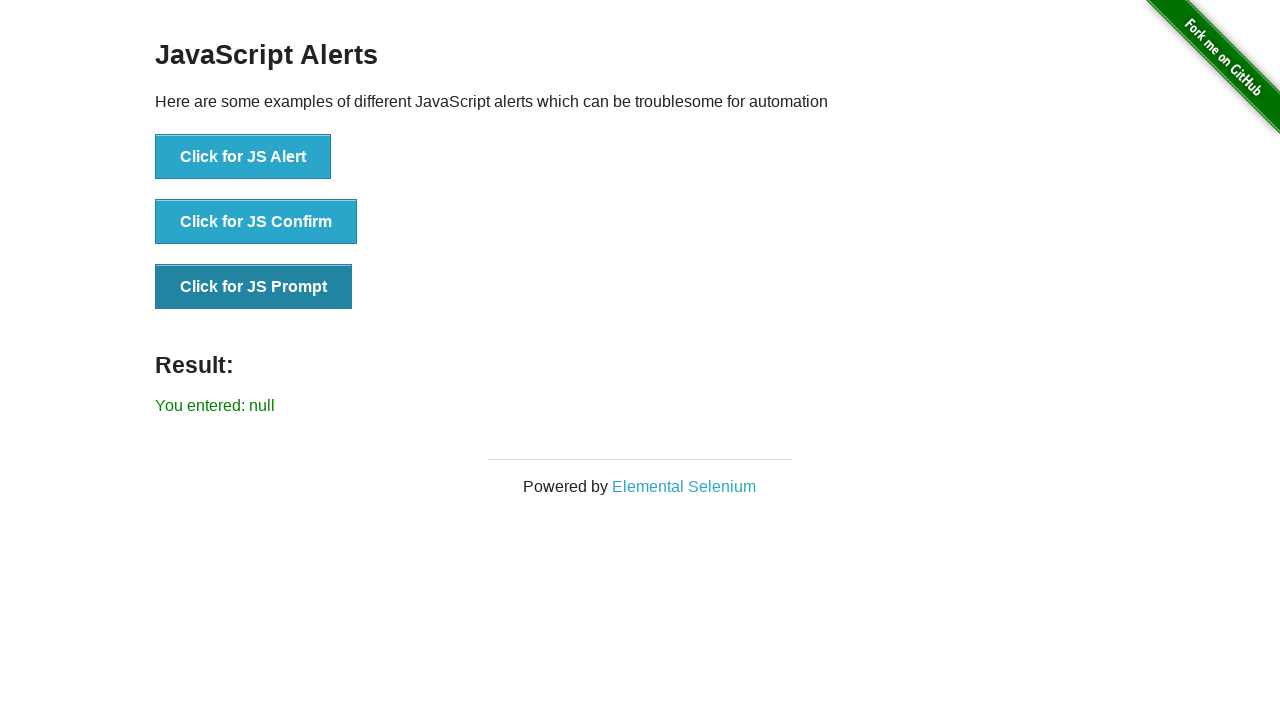